Tests adding a product to cart on a demo e-commerce site, verifies the cart opens and displays the correct product name that was added.

Starting URL: https://www.bstackdemo.com

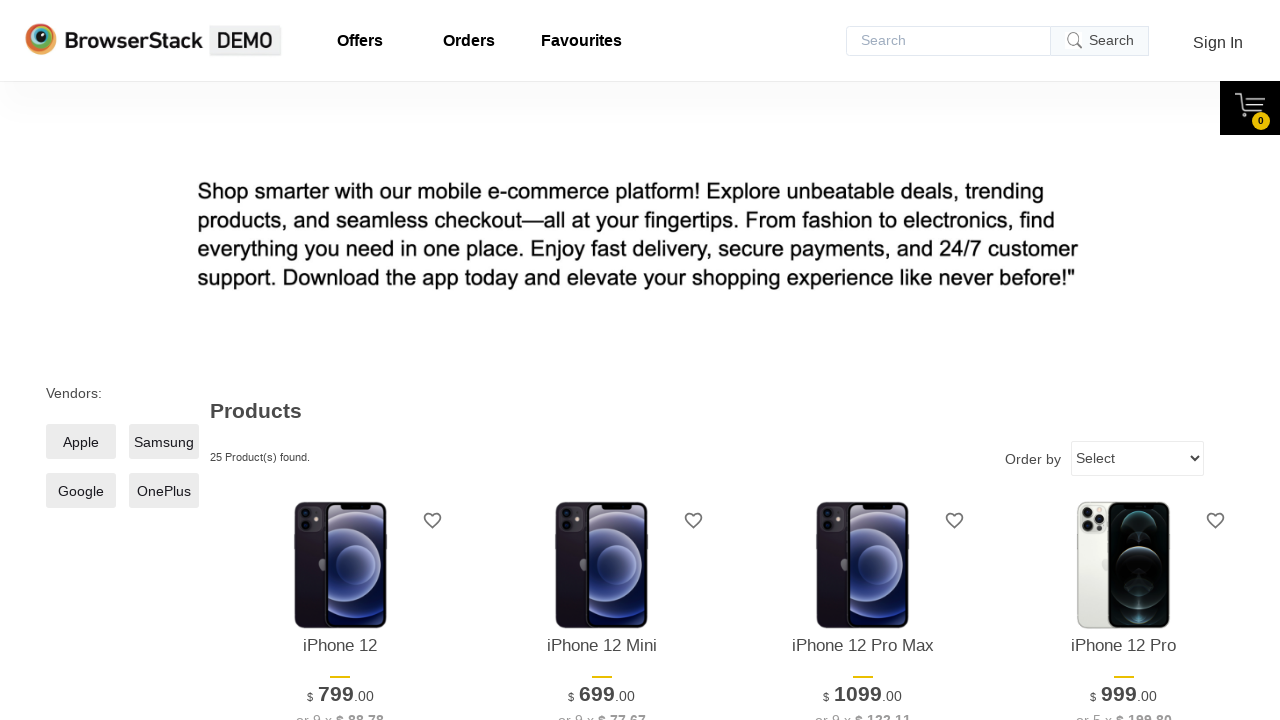

Verified page title contains 'StackDemo'
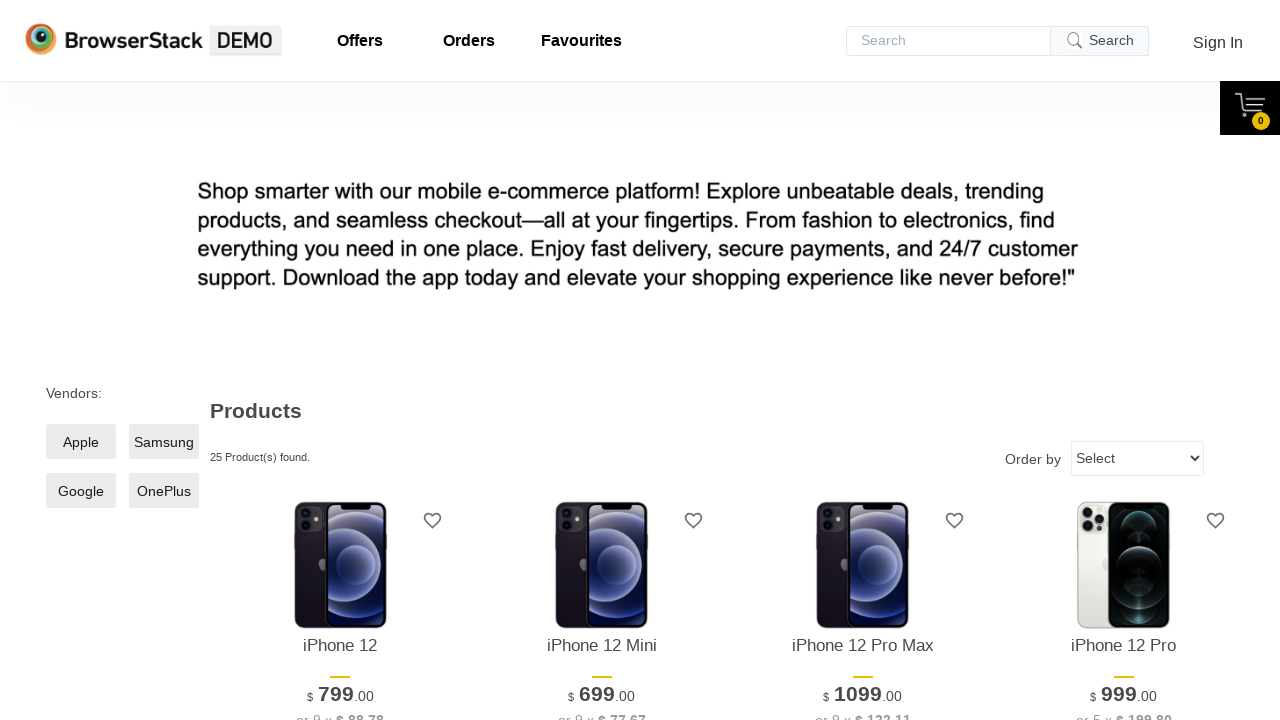

Retrieved product name from first product on screen
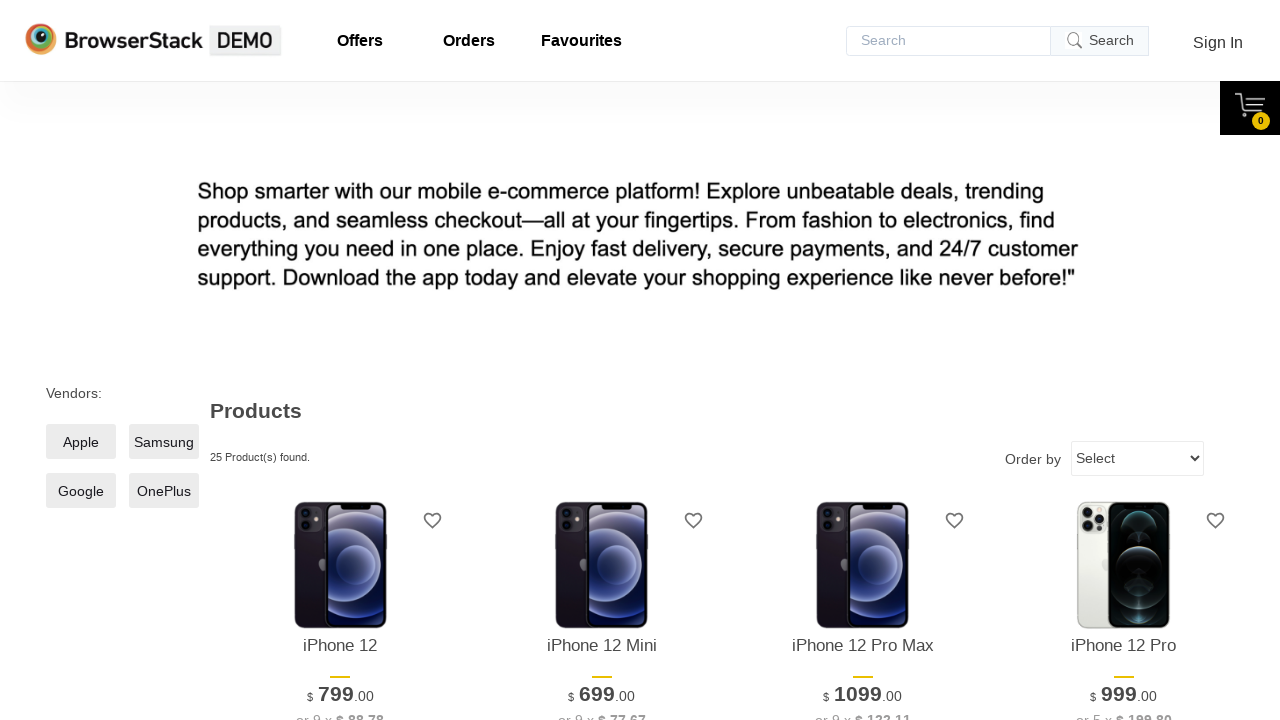

Clicked 'Add to Cart' button for the first product at (340, 361) on xpath=//*[@id='1']/div[4]
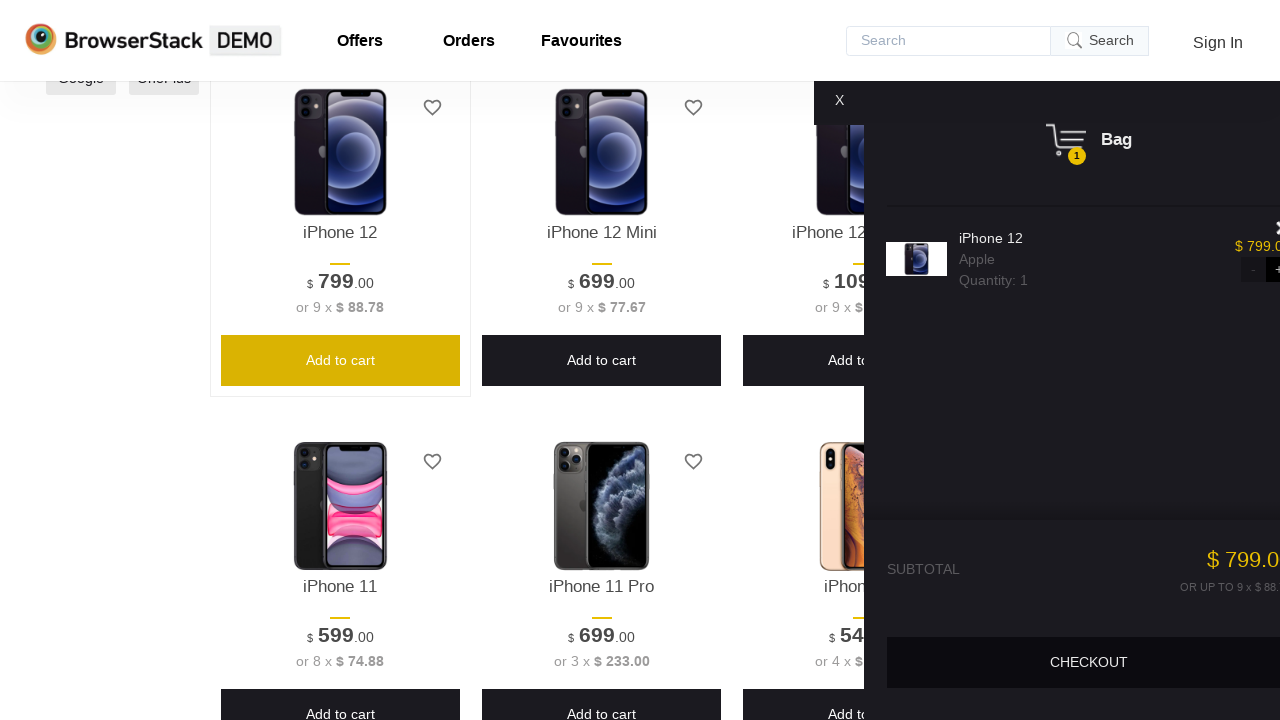

Waited for cart content to become visible
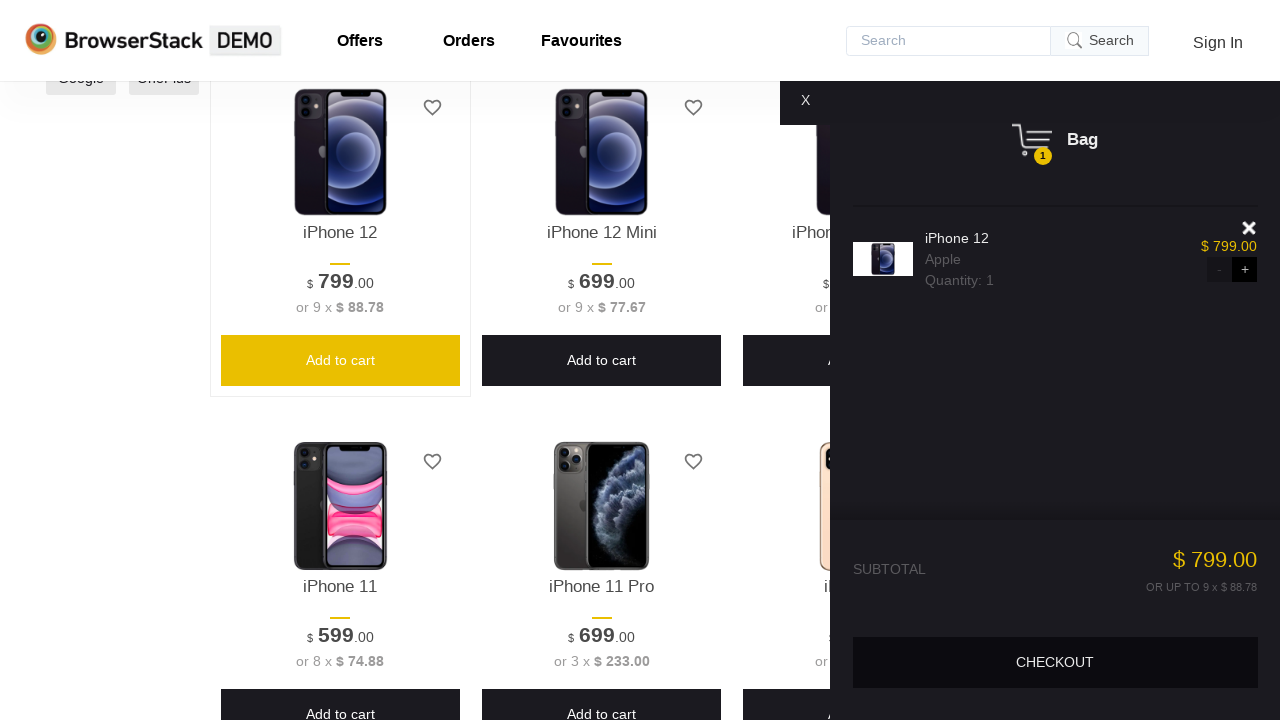

Verified cart content is visible
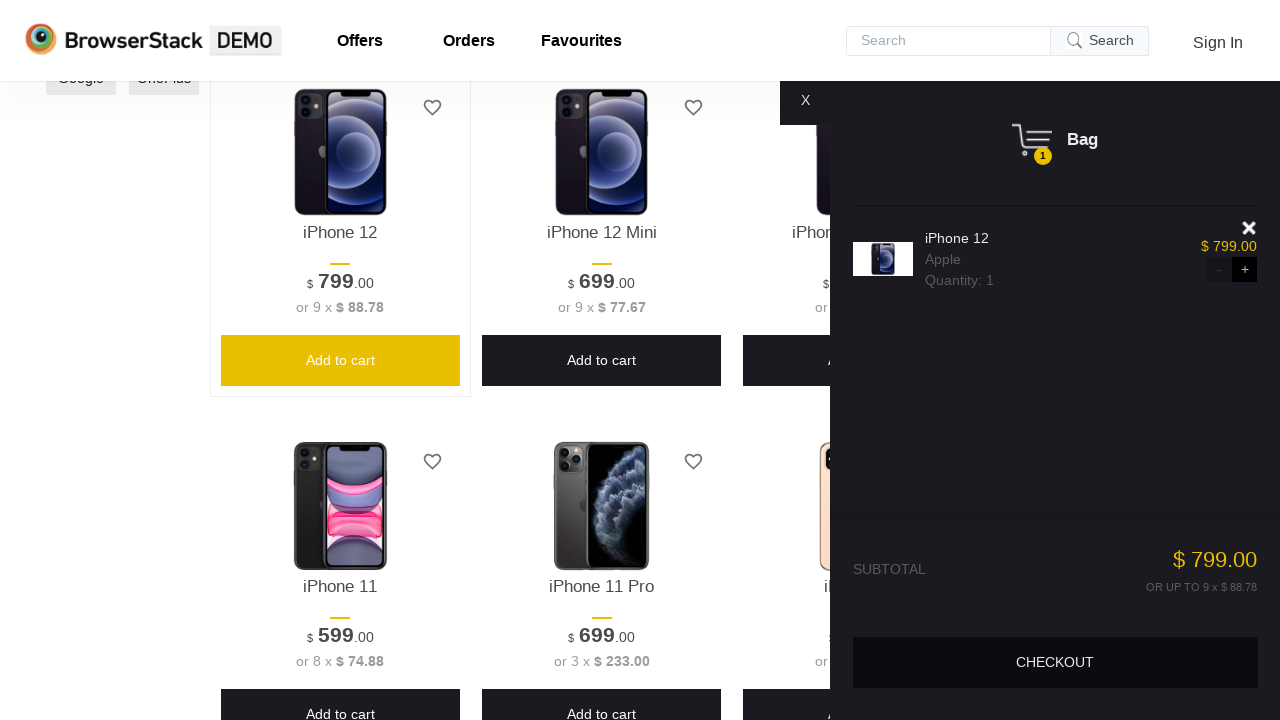

Retrieved product name from cart
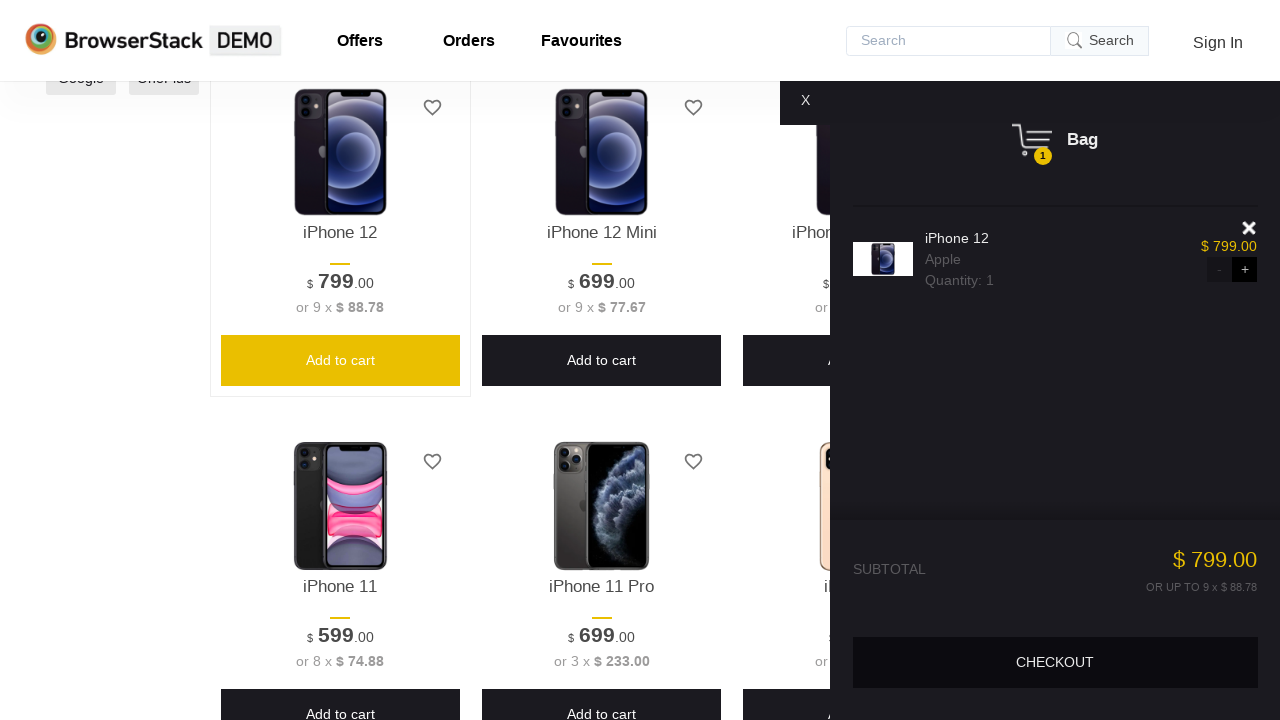

Verified product name in cart matches product name on screen
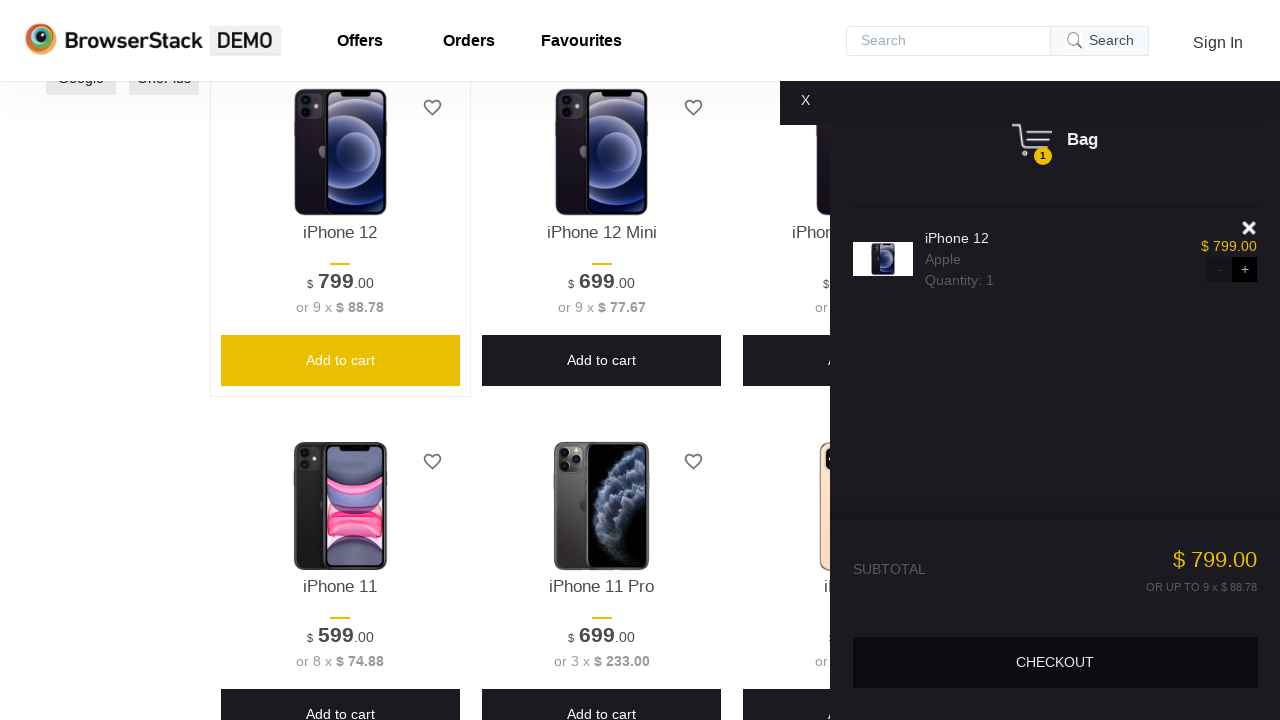

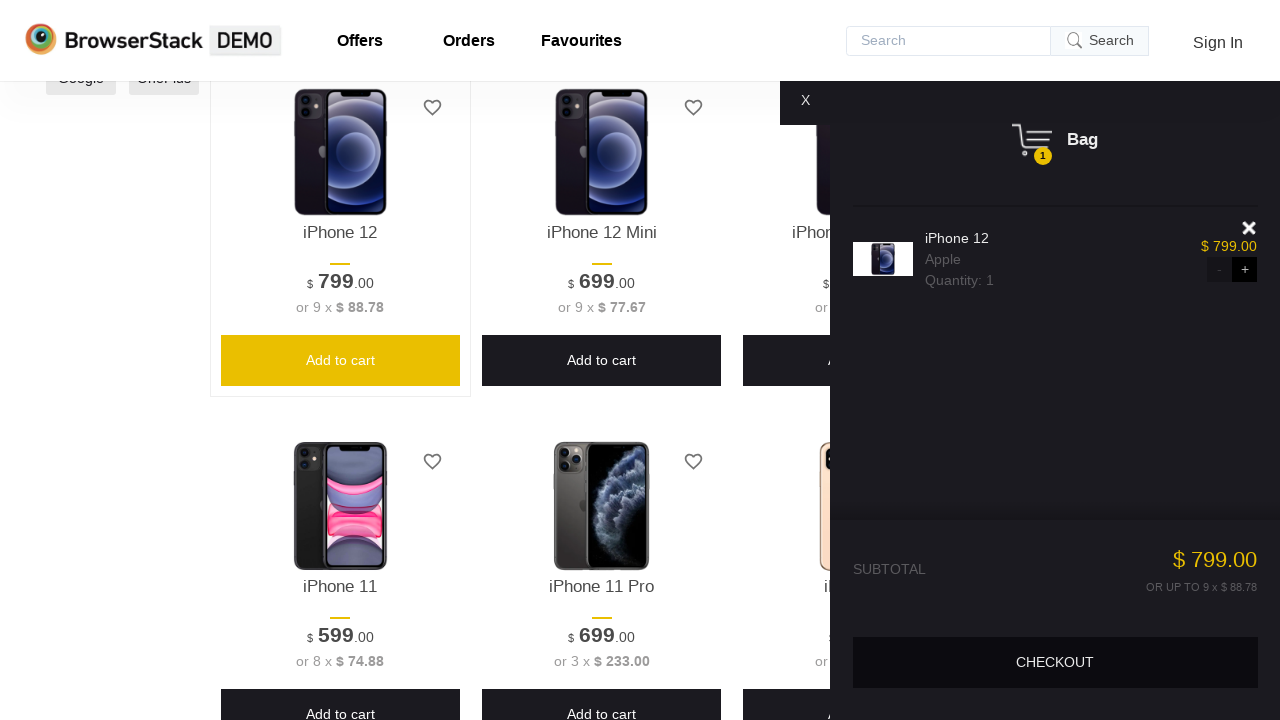